Tests scrolling functionality and validates sum calculation in a table by scrolling to the table, extracting values, and verifying the total

Starting URL: https://rahulshettyacademy.com/AutomationPractice/

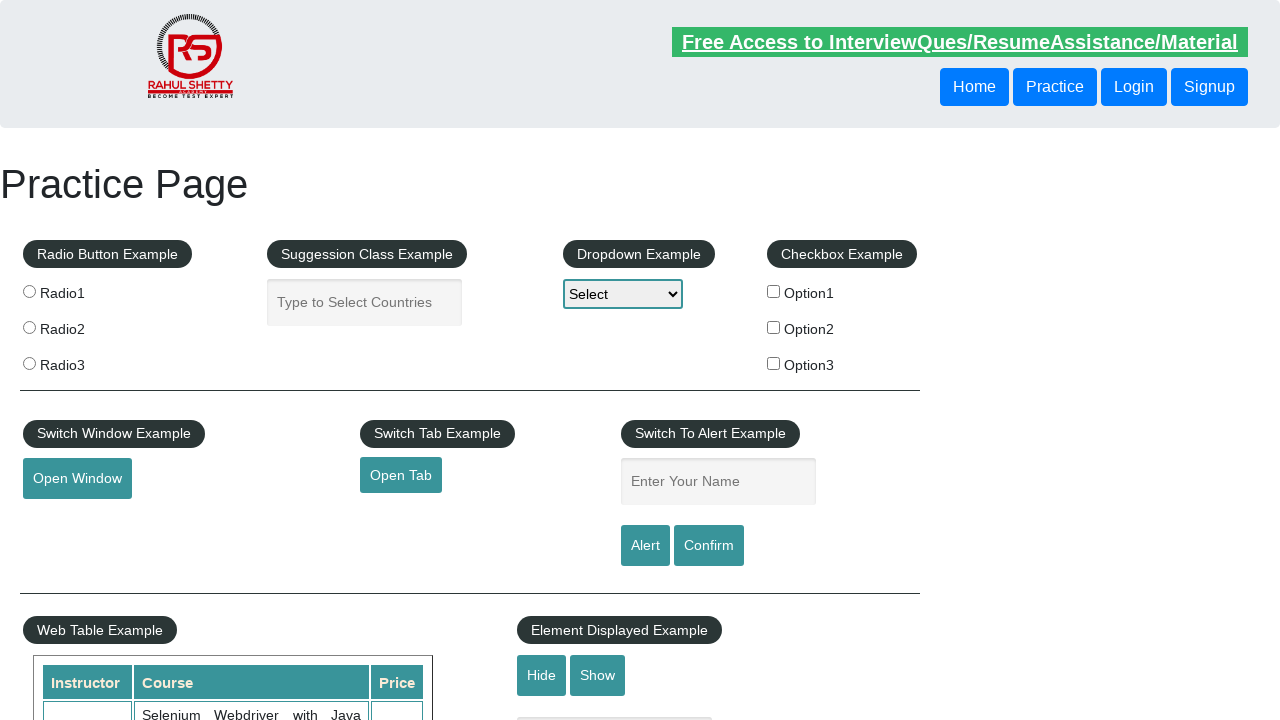

Scrolled down the page by 500 pixels
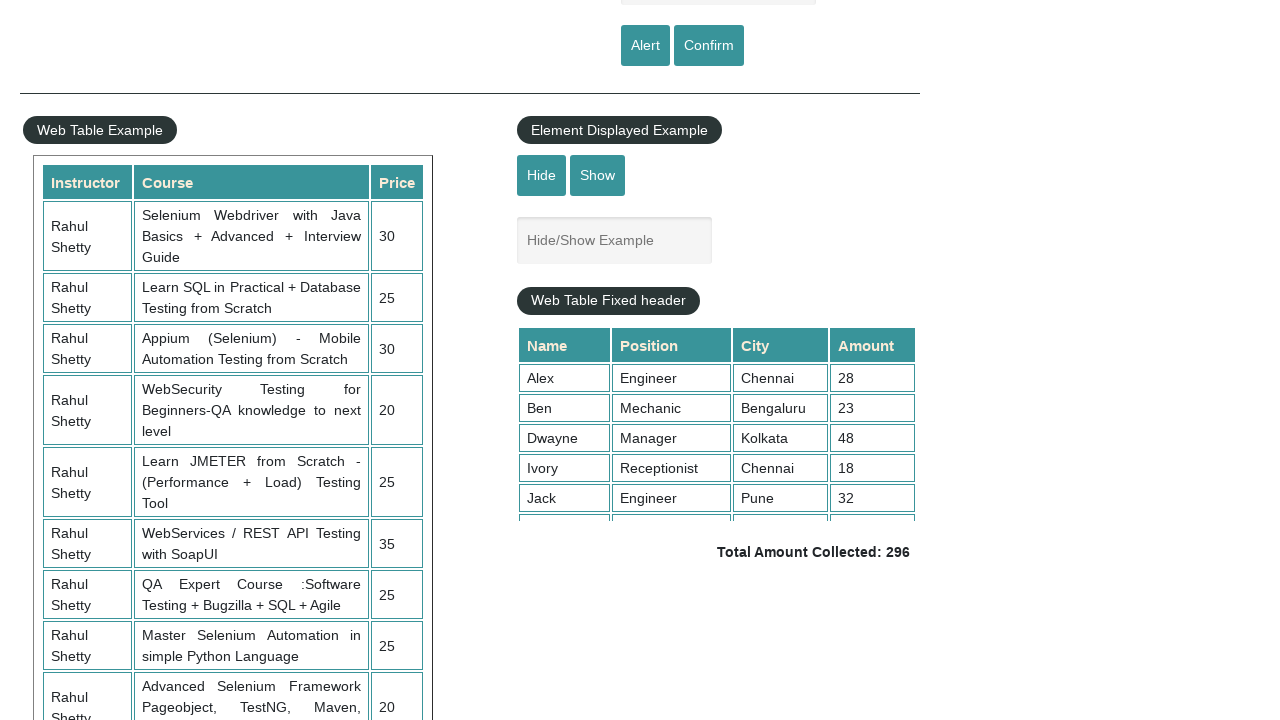

Scrolled within the table container to position 5000
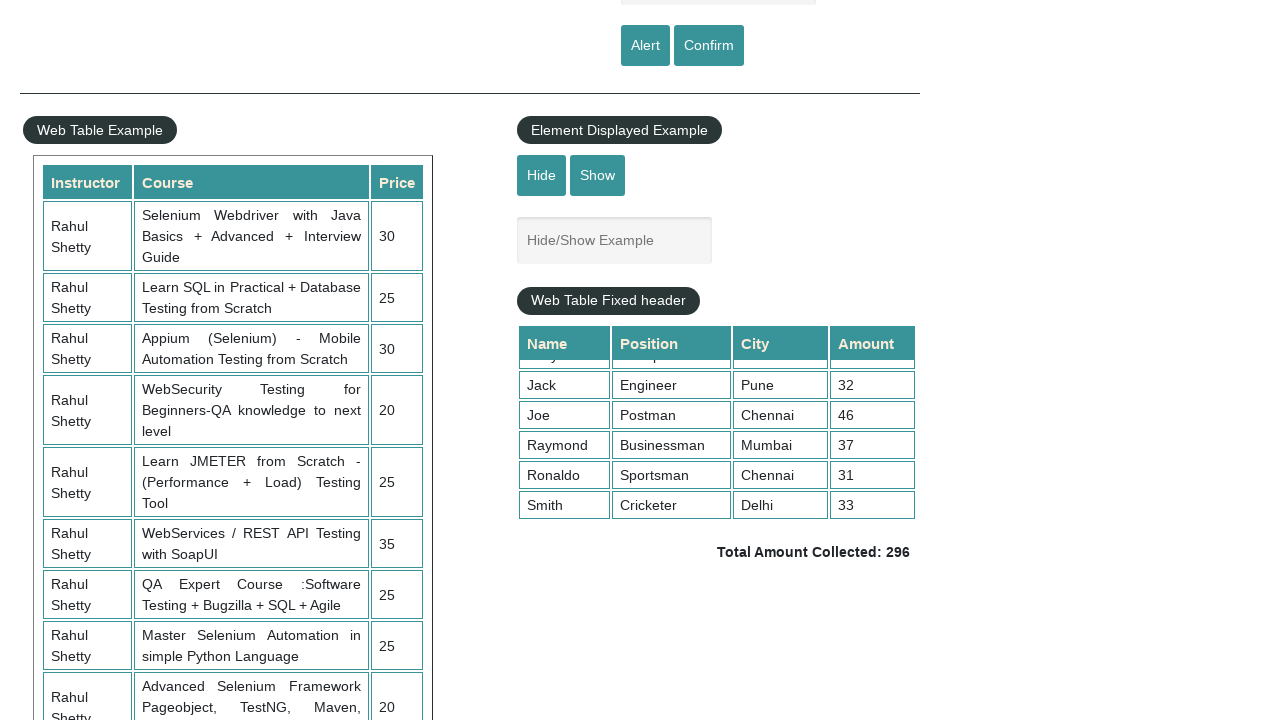

Waited for table to fully load with product data
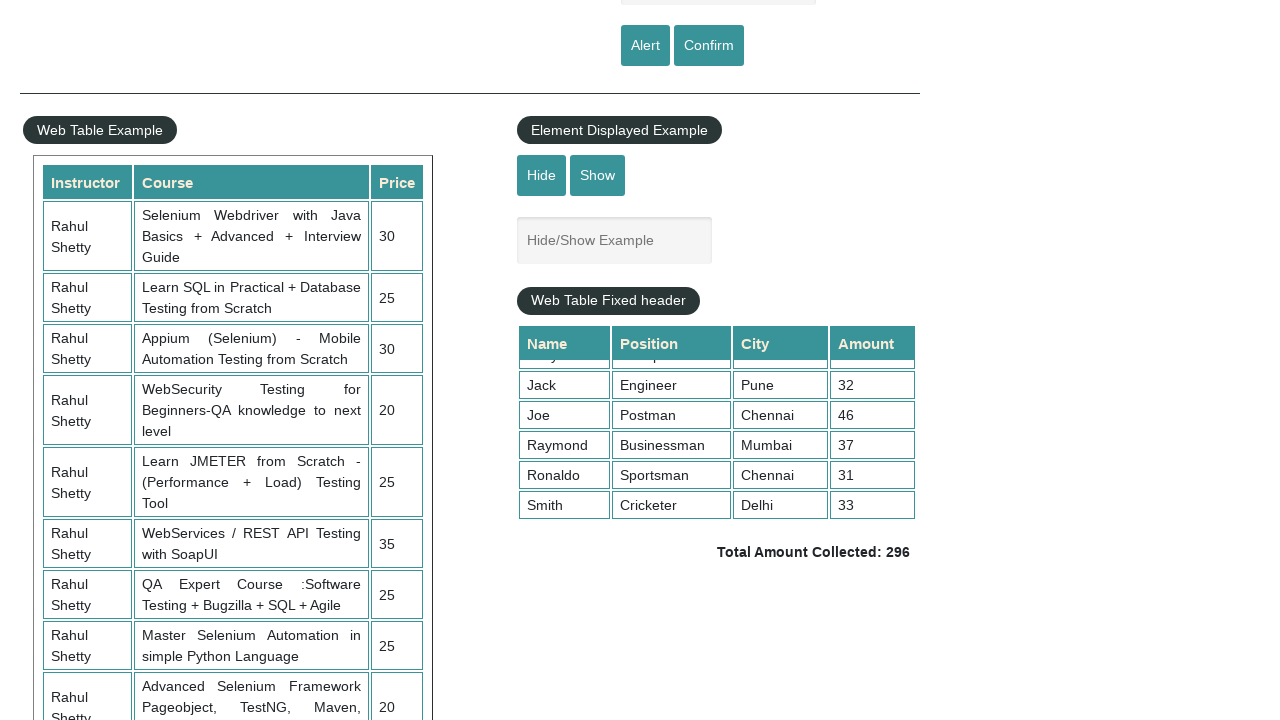

Extracted 9 values from the 4th column of the table
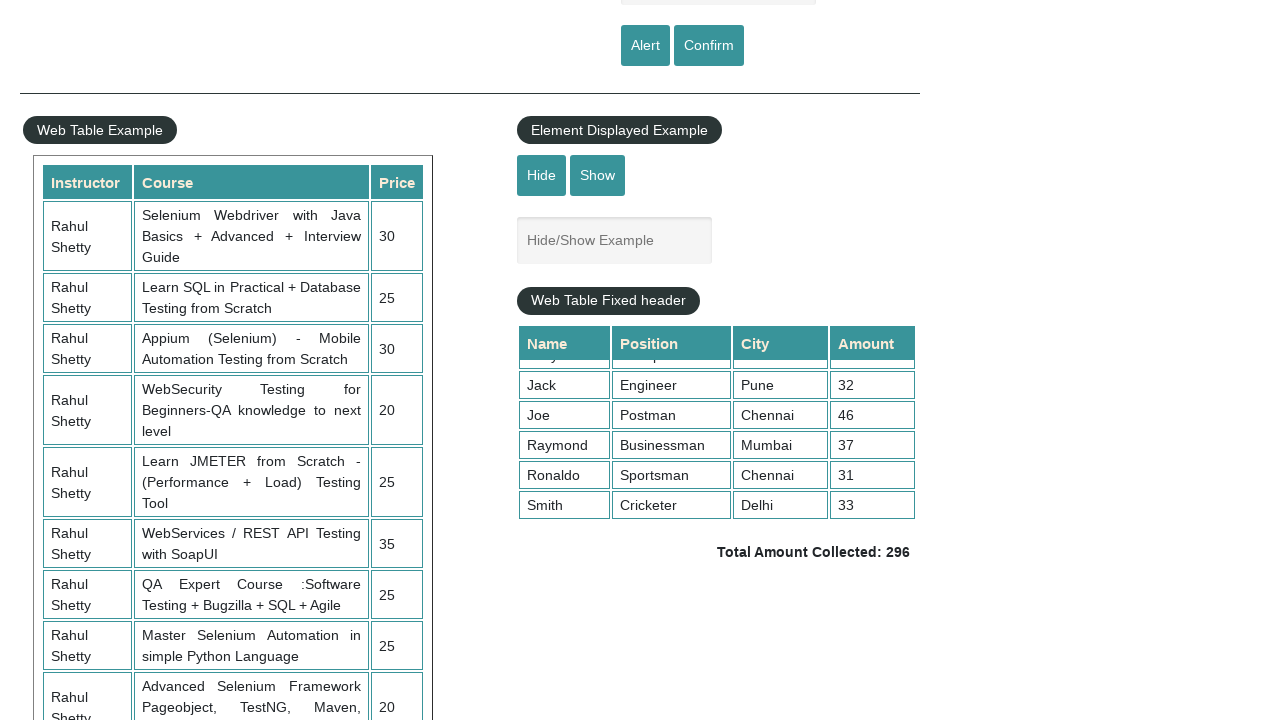

Calculated sum of all extracted values: 296
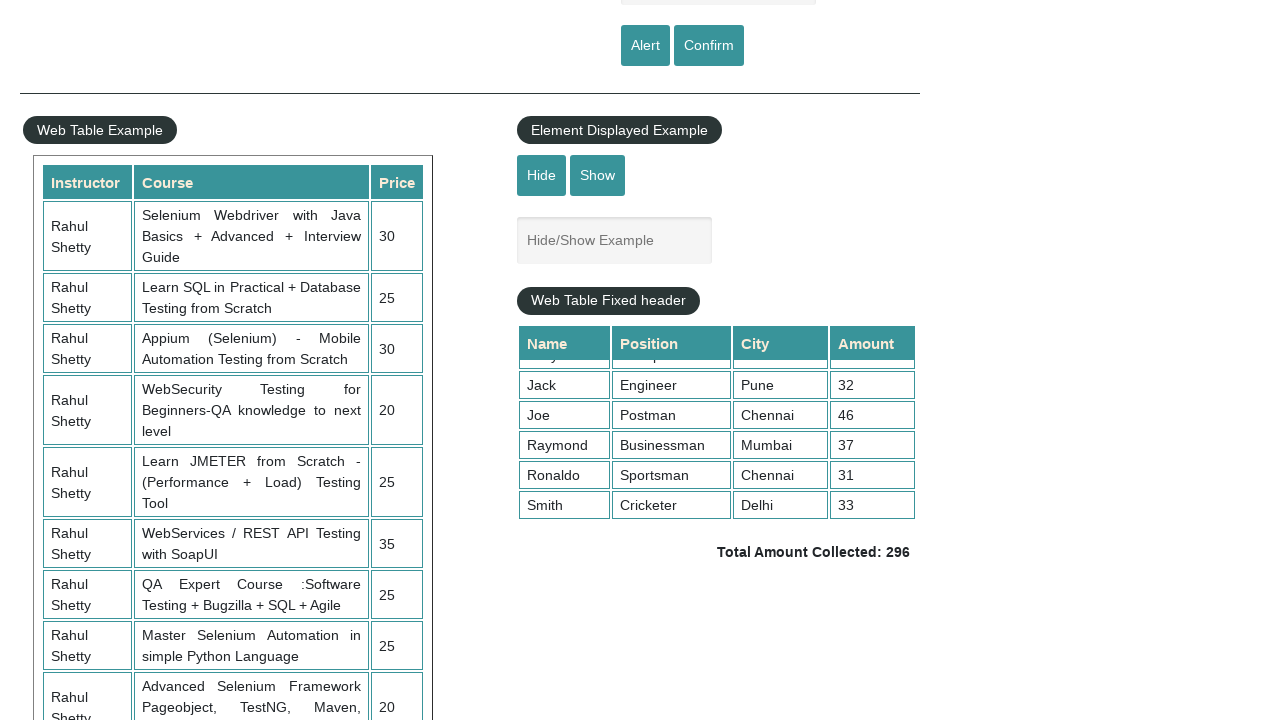

Retrieved the displayed total amount from the page
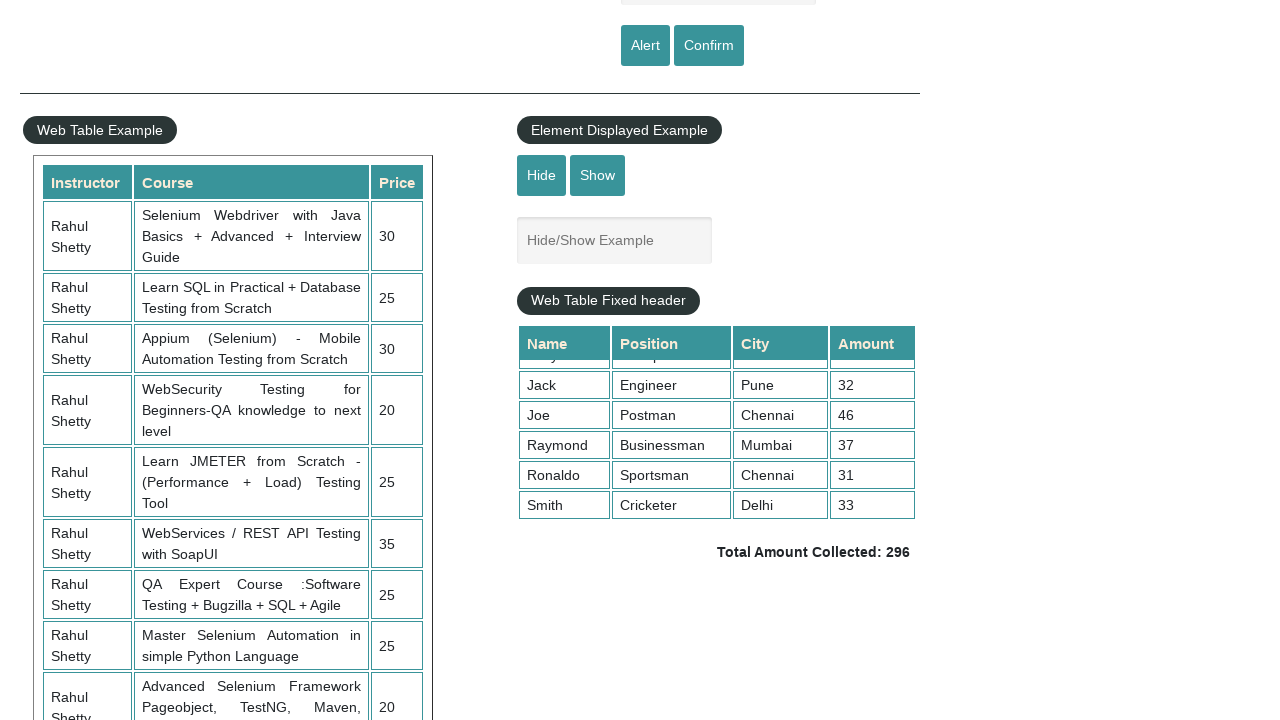

Parsed total amount from text: 296
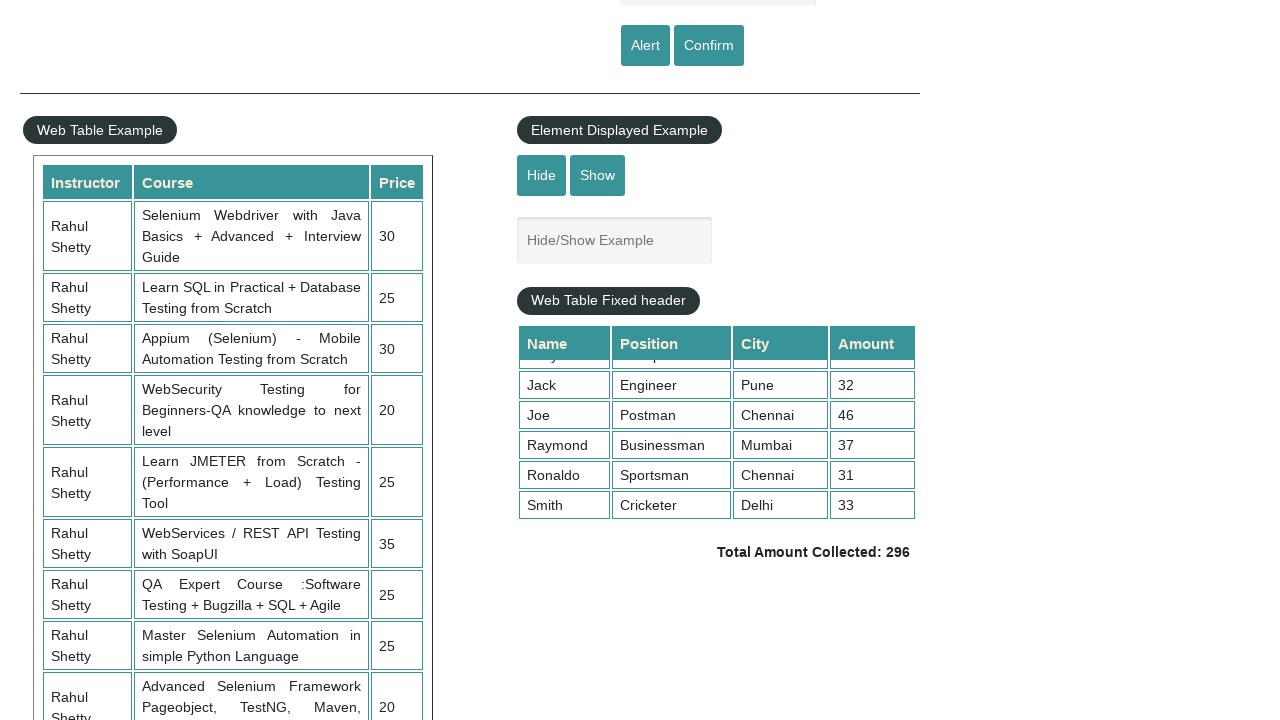

Verified that calculated sum (296) matches displayed total (296)
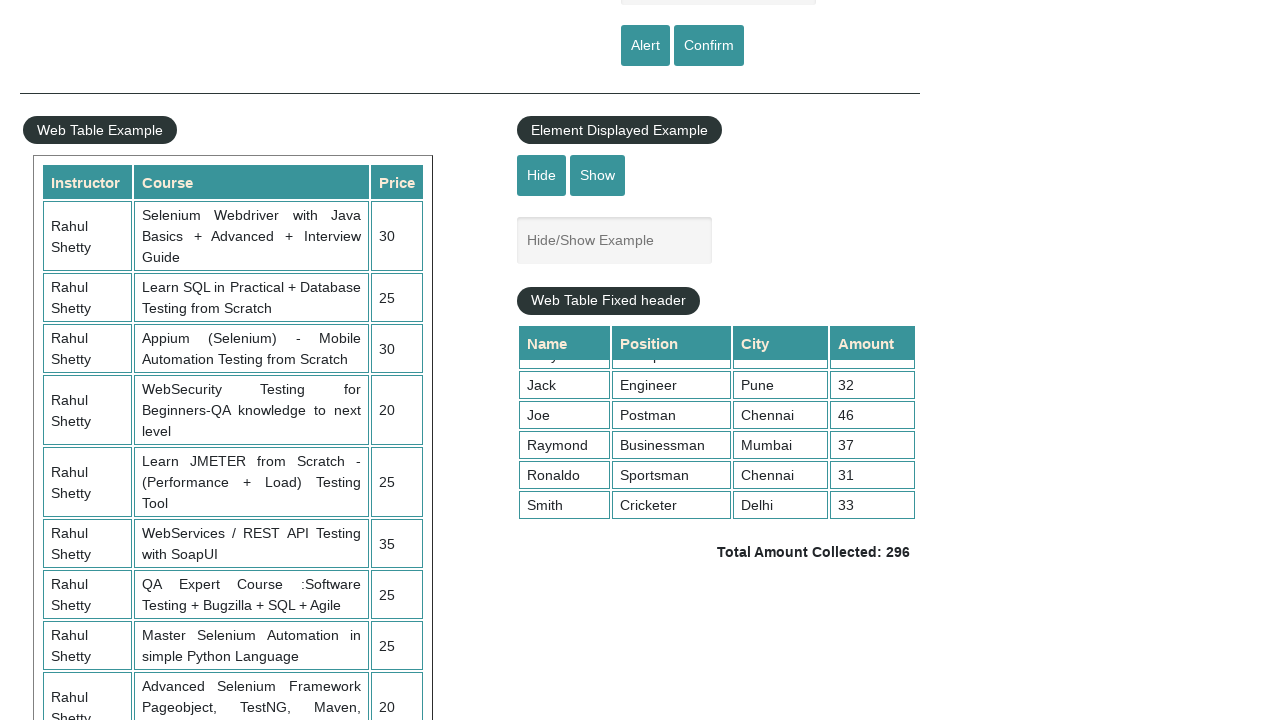

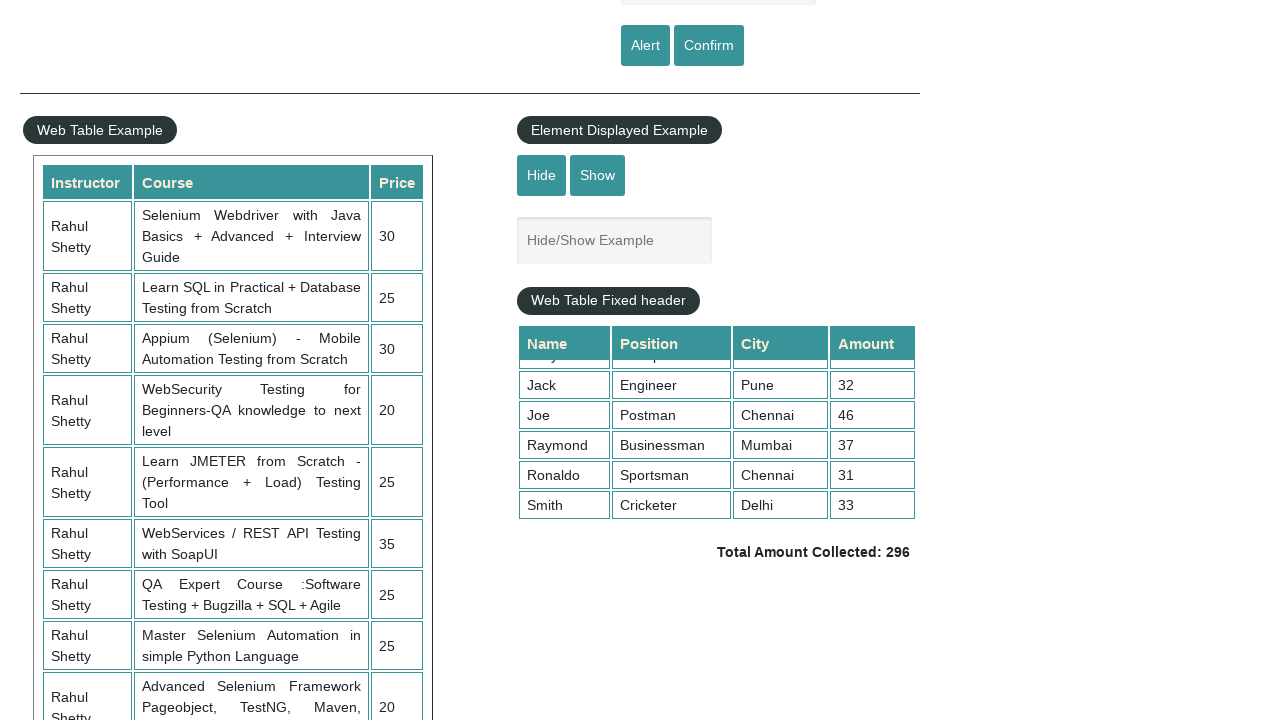